Tests modal dialog functionality by clicking a button to open a modal, then closing it by clicking the close button using JavaScript execution

Starting URL: https://formy-project.herokuapp.com/modal

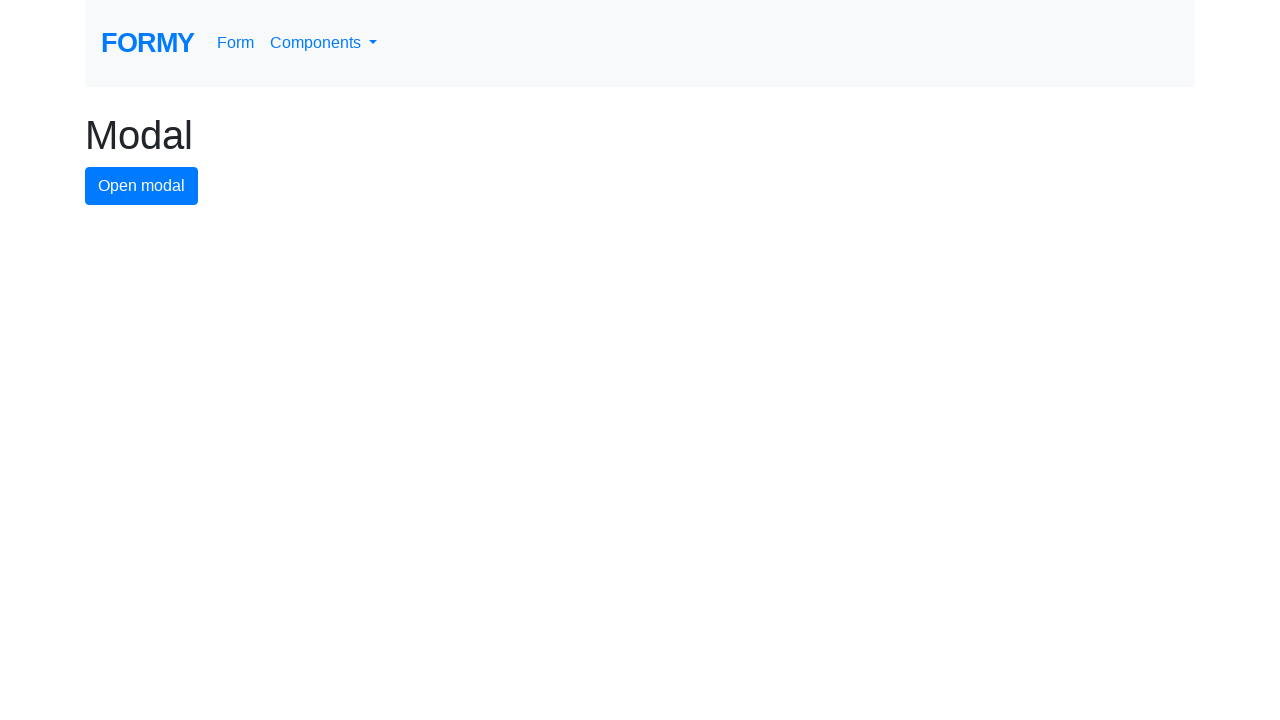

Clicked modal button to open the modal dialog at (142, 186) on #modal-button
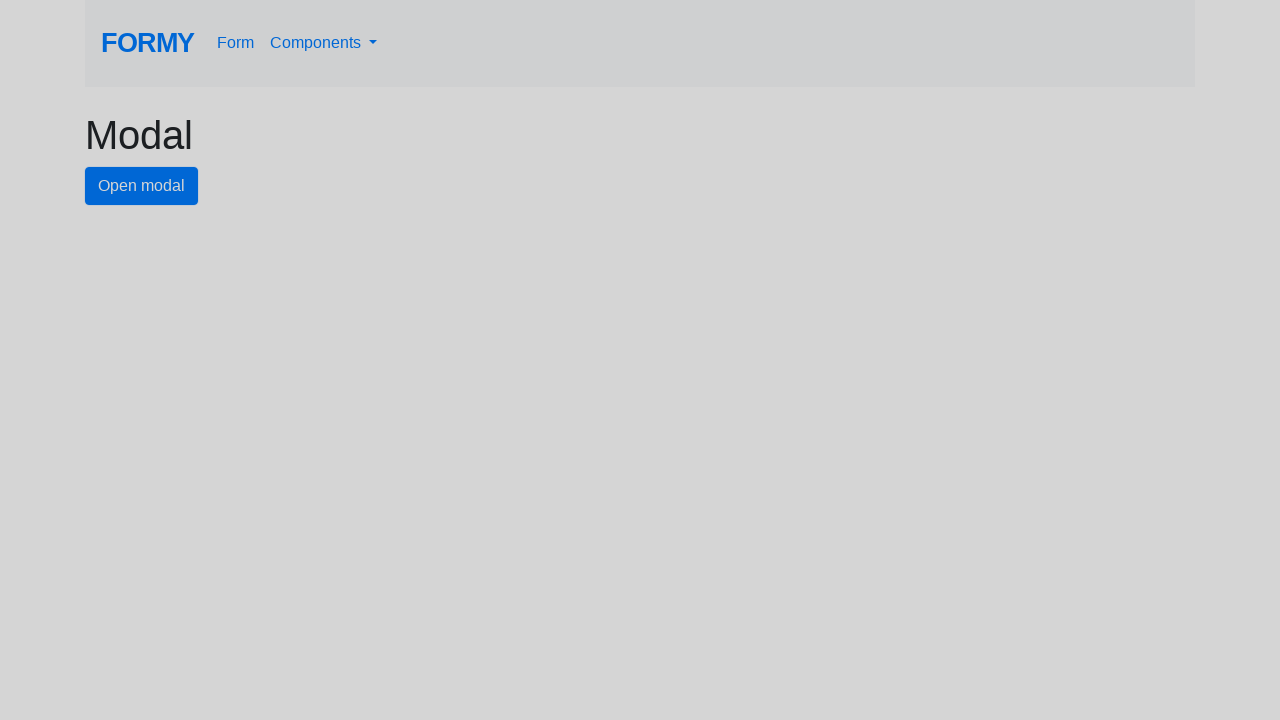

Modal dialog appeared and close button became visible
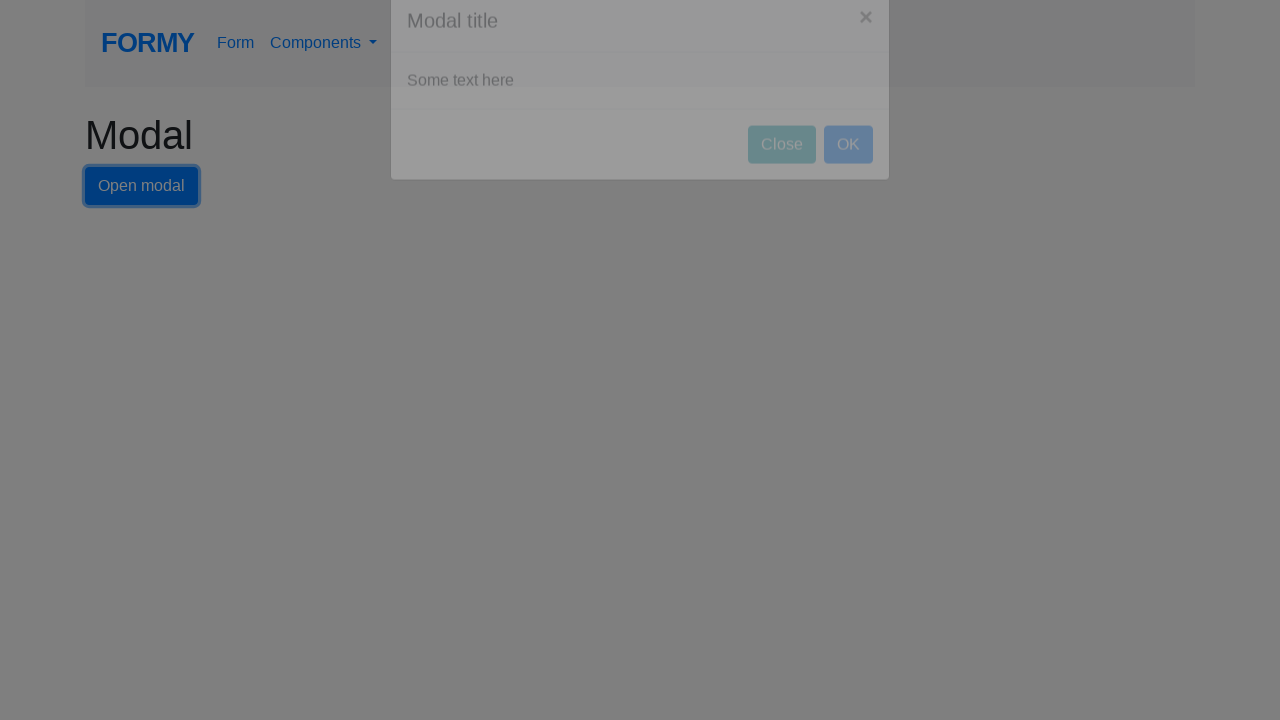

Executed JavaScript to click the close button and close the modal
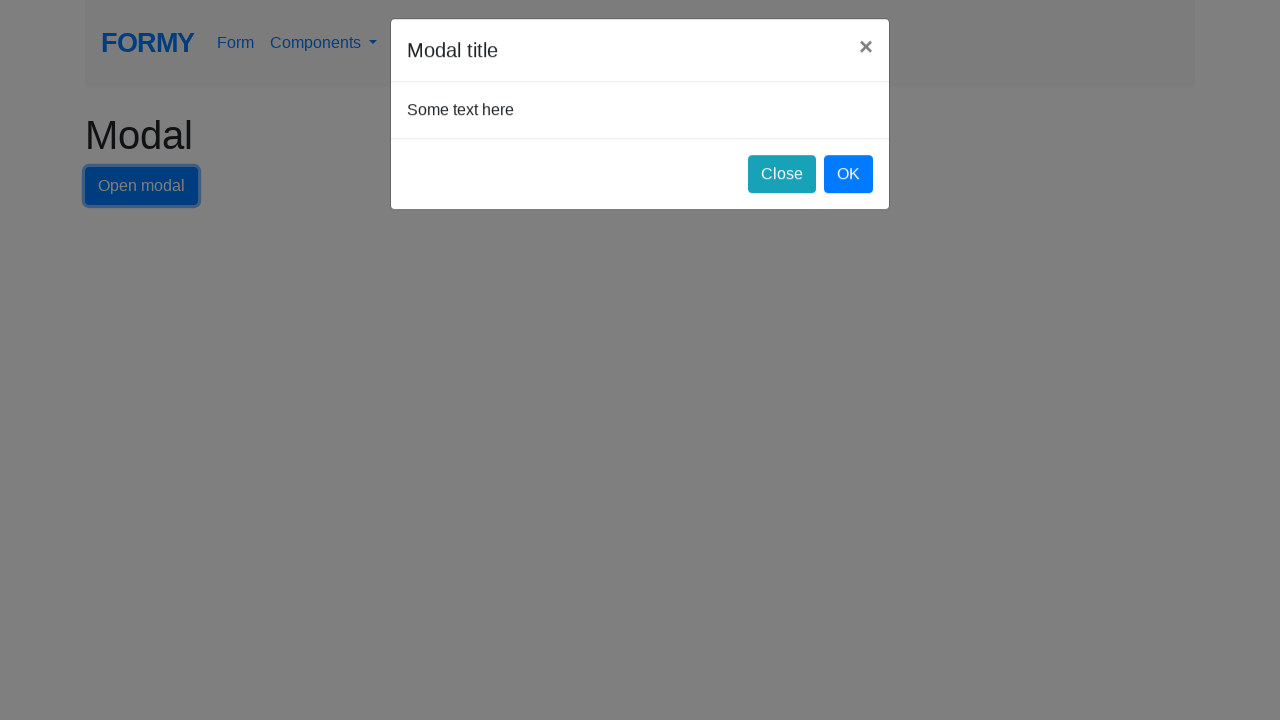

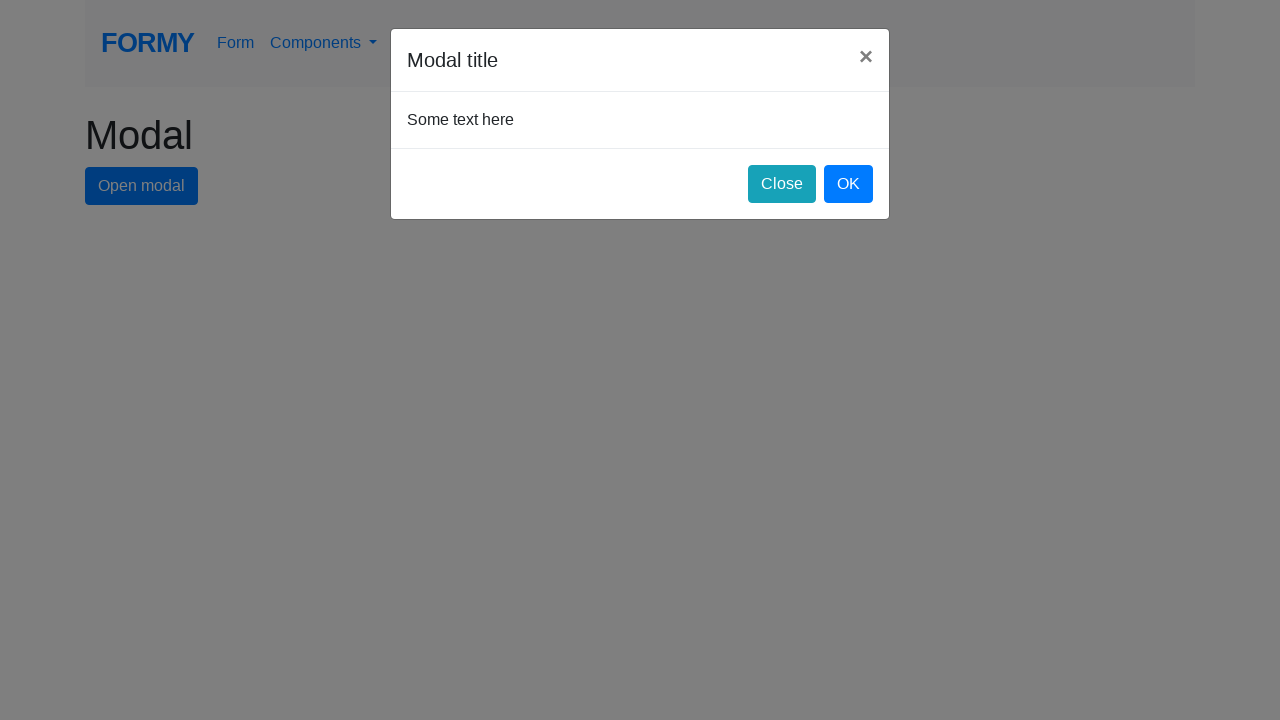